Tests API link functionality by clicking a link that returns a 201 status and verifying the response message

Starting URL: https://demoqa.com/links

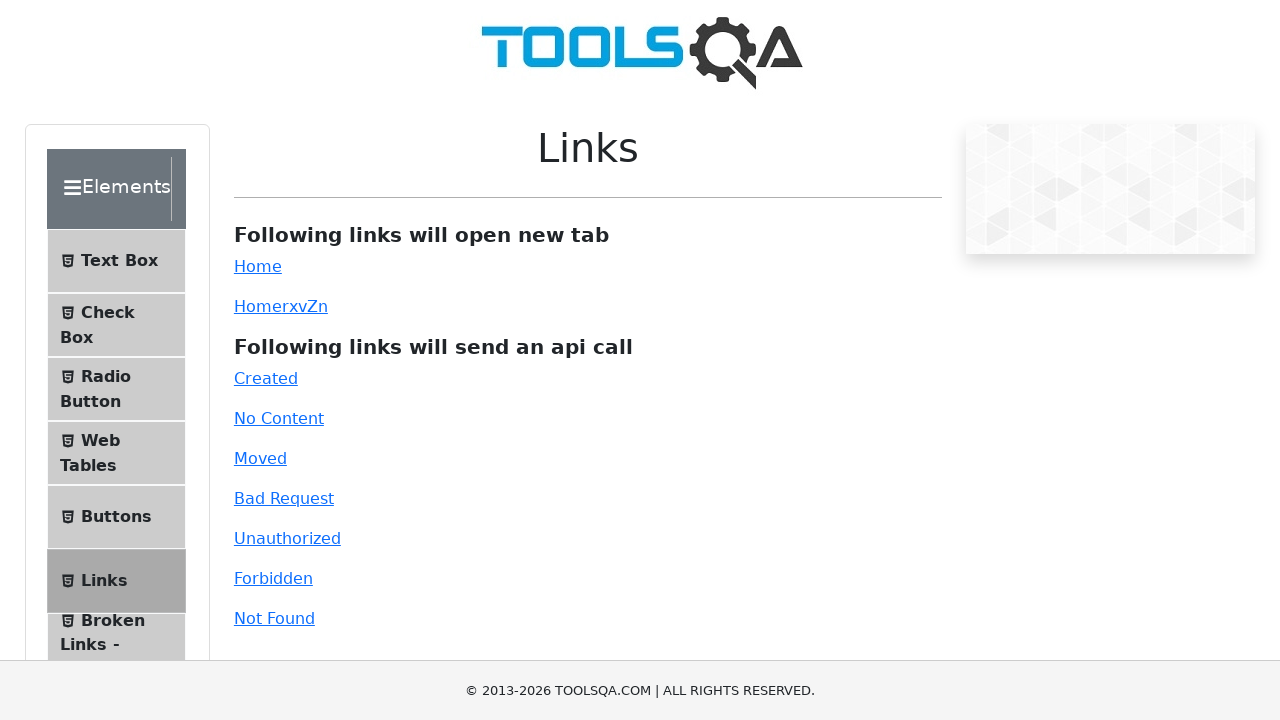

Clicked the 'Created' link that returns 201 status at (266, 378) on #created
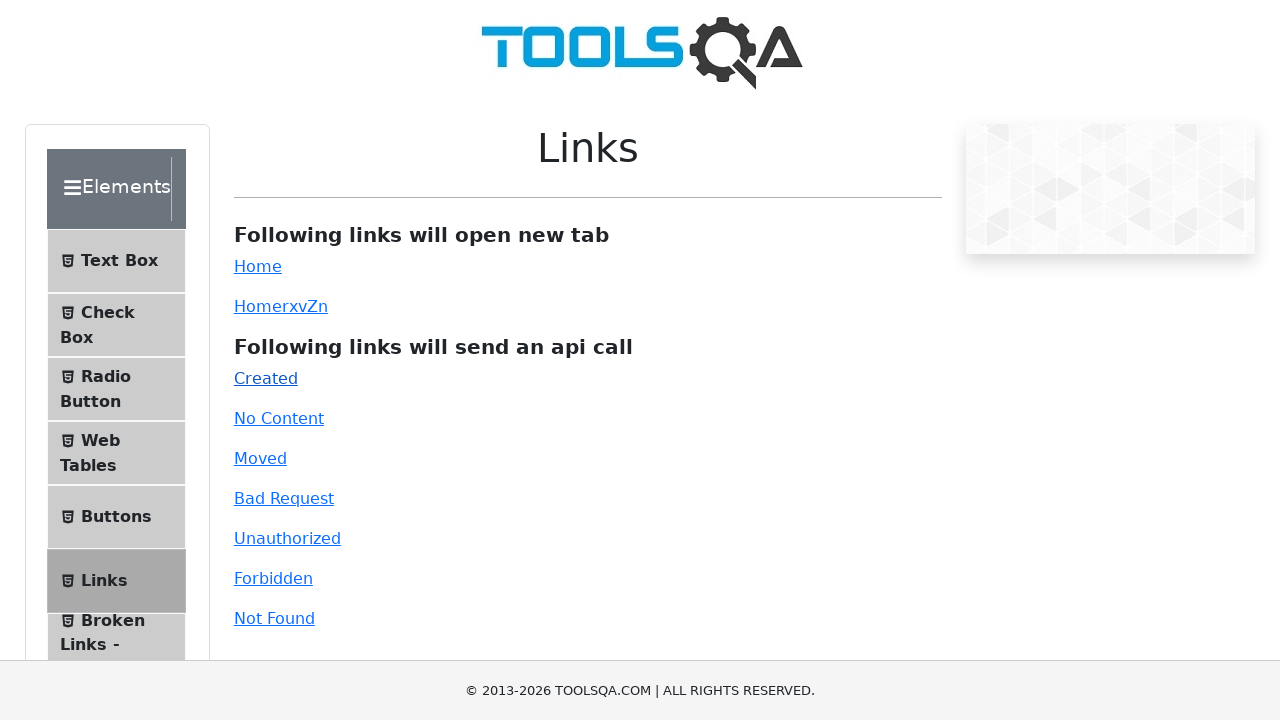

Response message element appeared
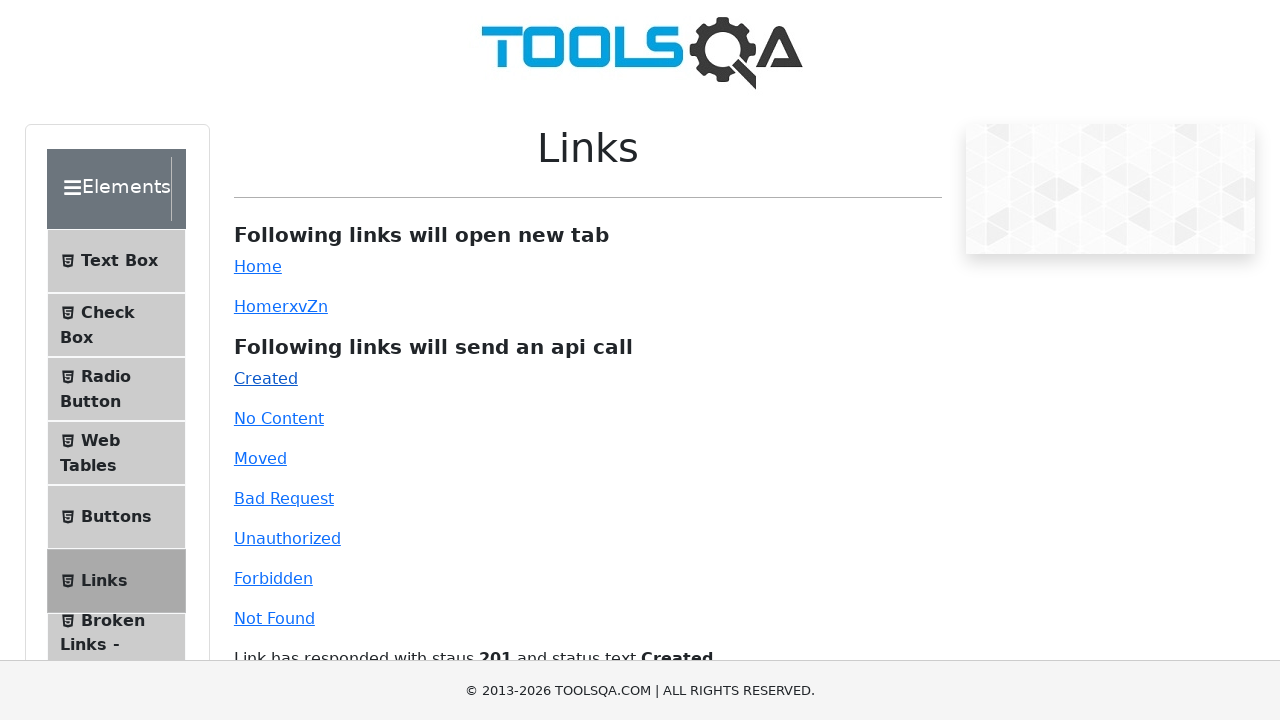

Retrieved response text: 'Link has responded with staus 201 and status text Created'
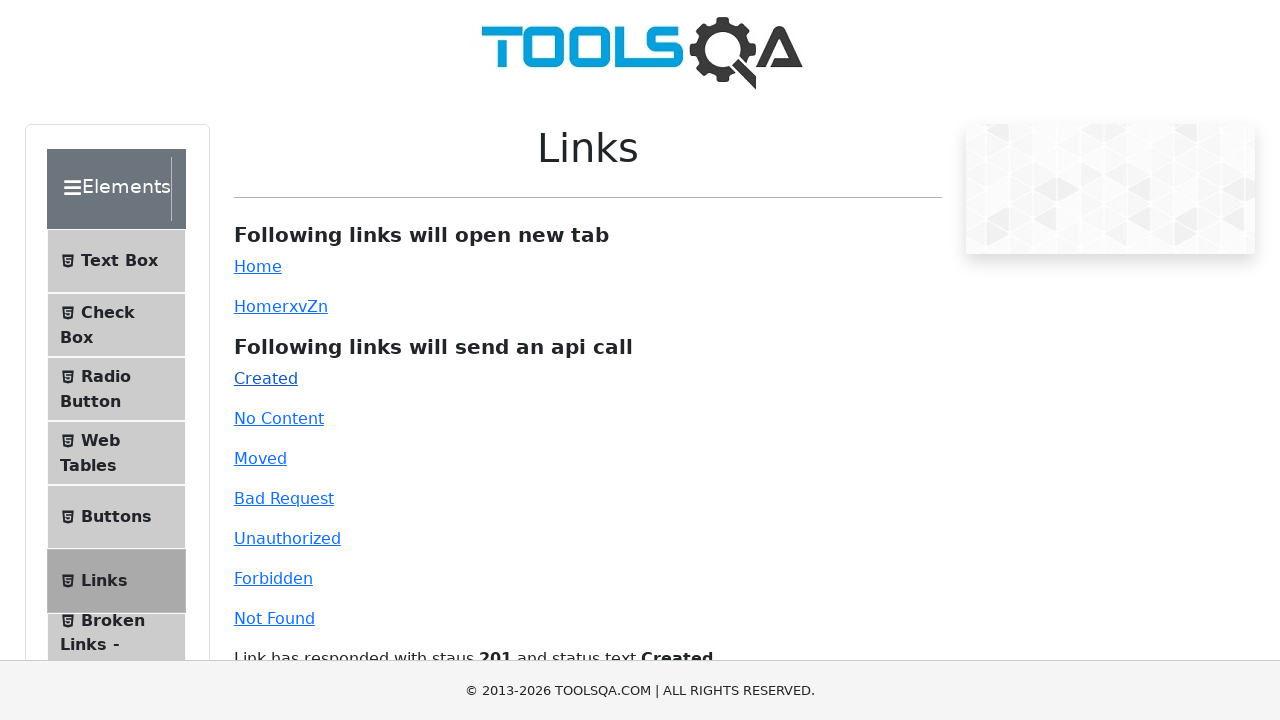

Verified response message matches expected 201 Created status
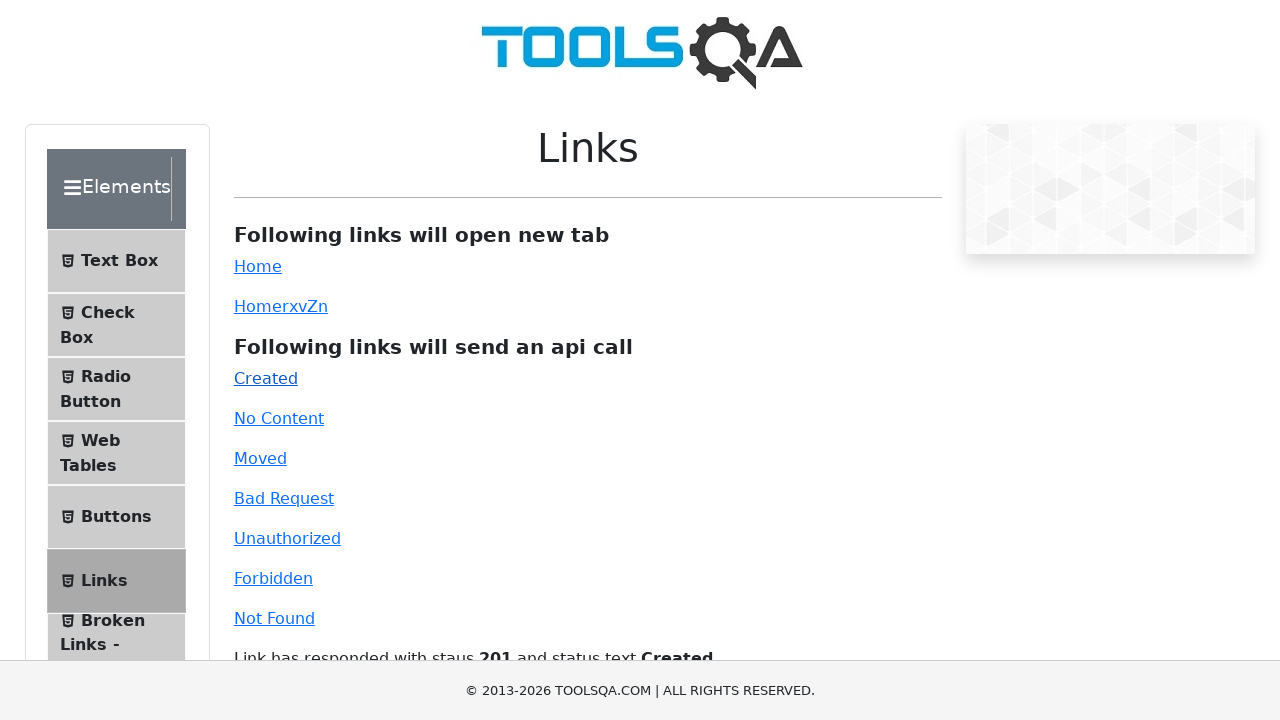

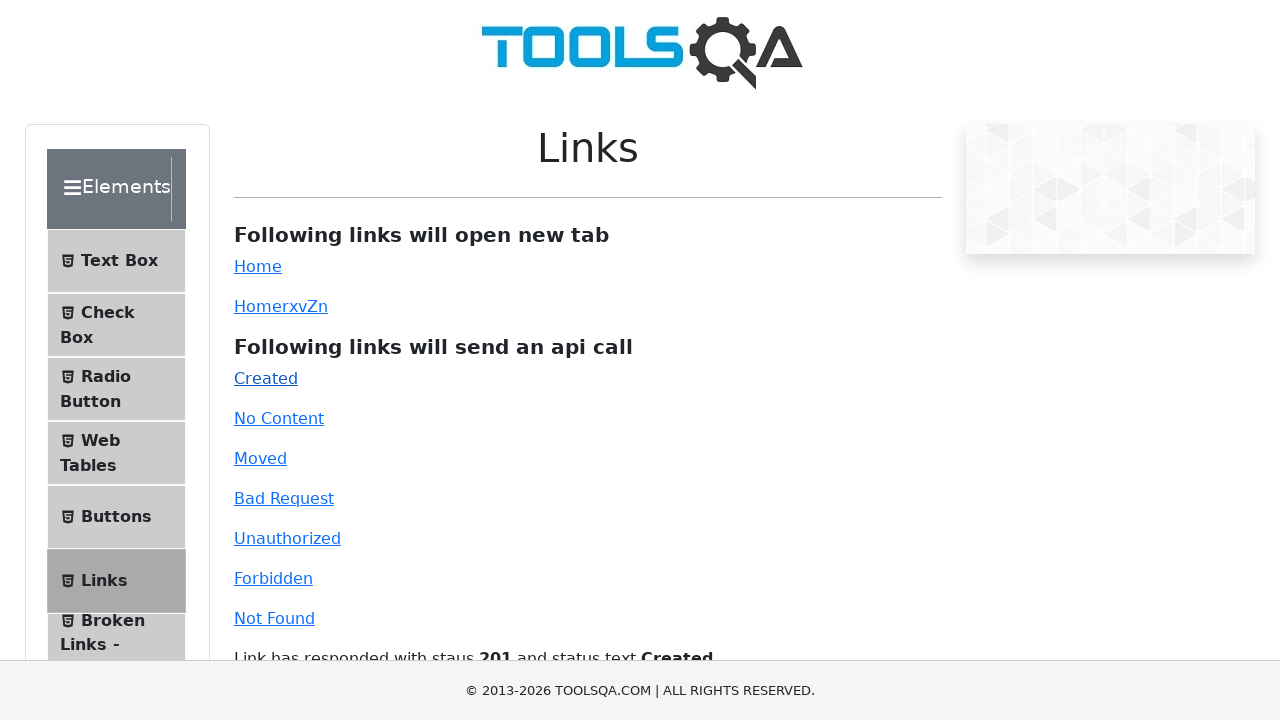